Tests right click button functionality by performing a context click and verifying the resulting message

Starting URL: https://demoqa.com/buttons

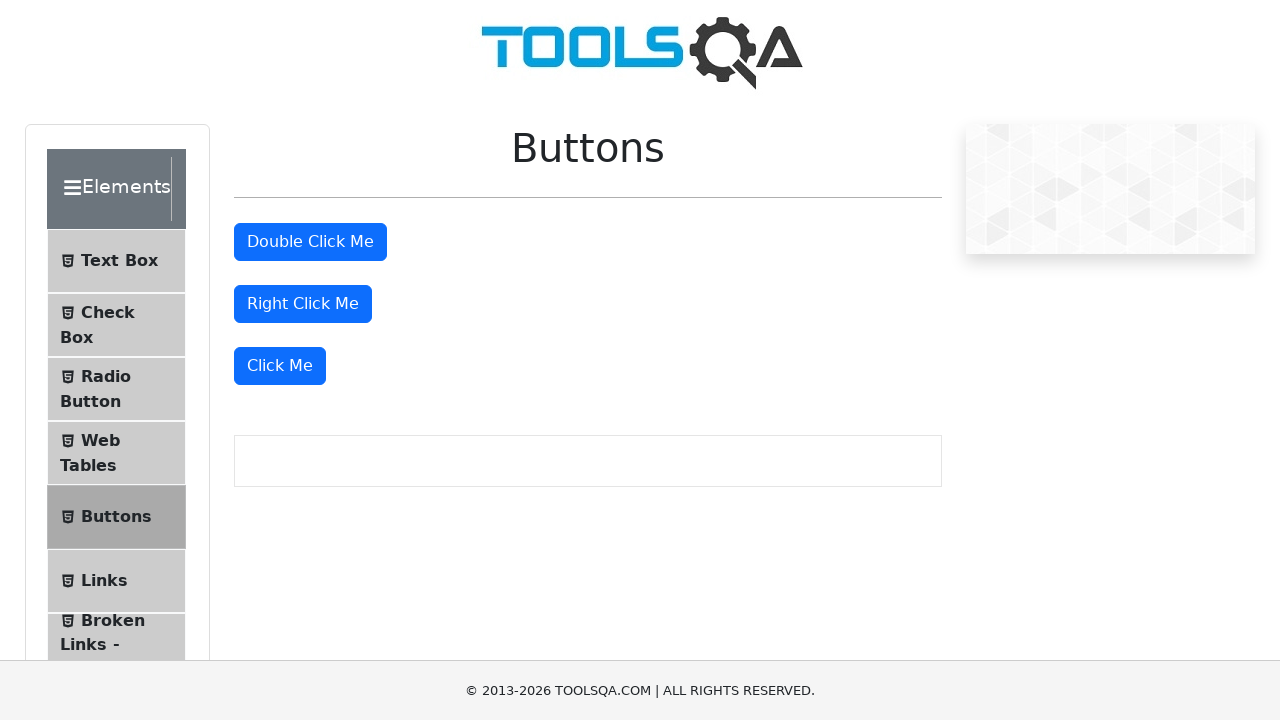

Right-clicked the right click button at (303, 304) on #rightClickBtn
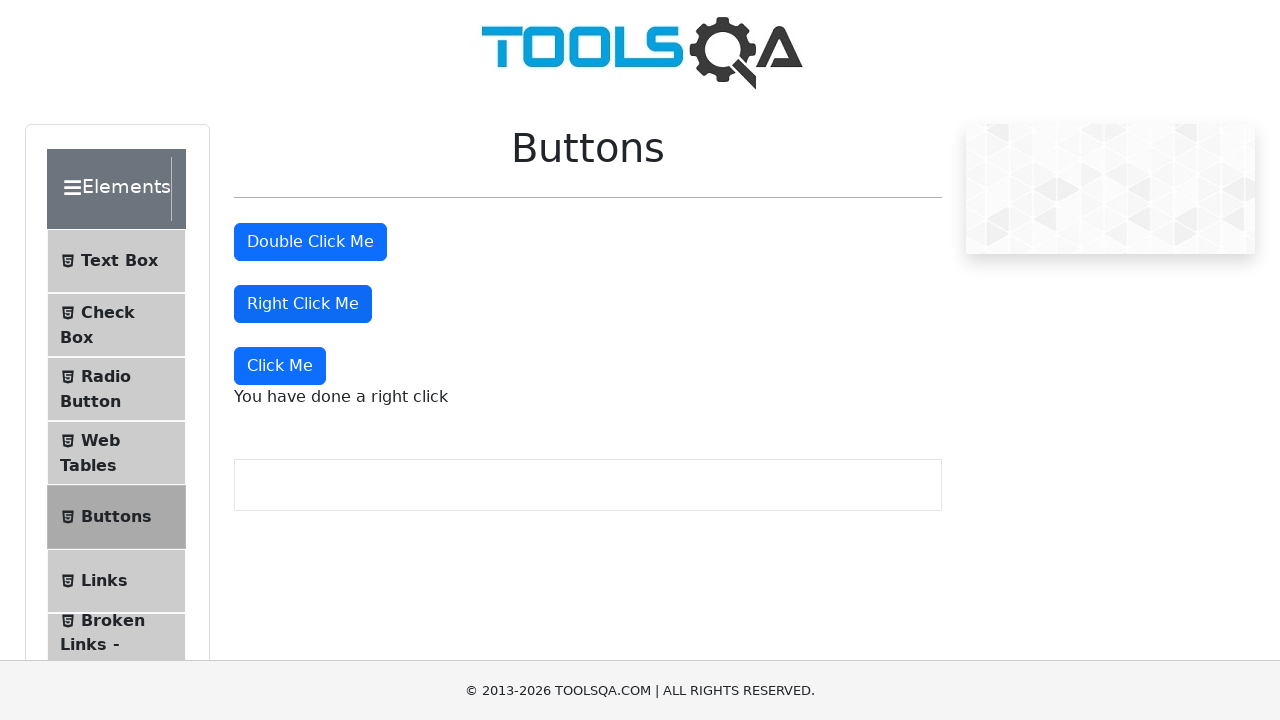

Right click message appeared on the page
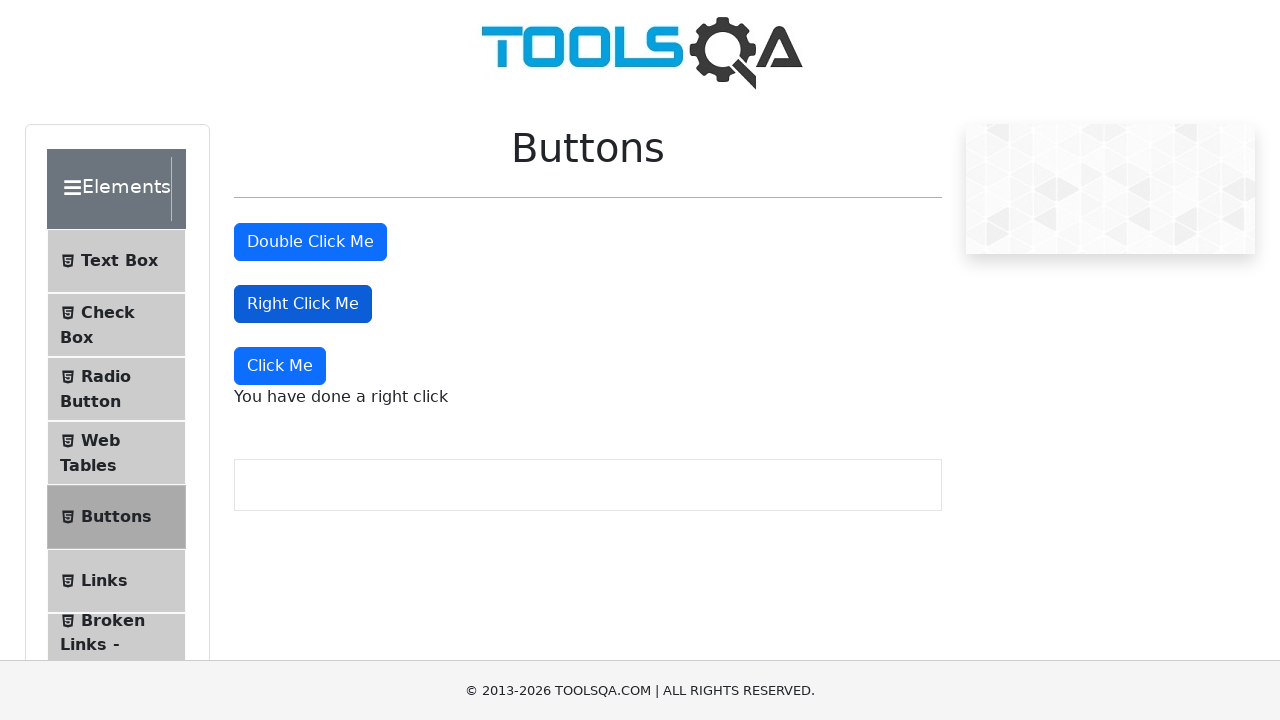

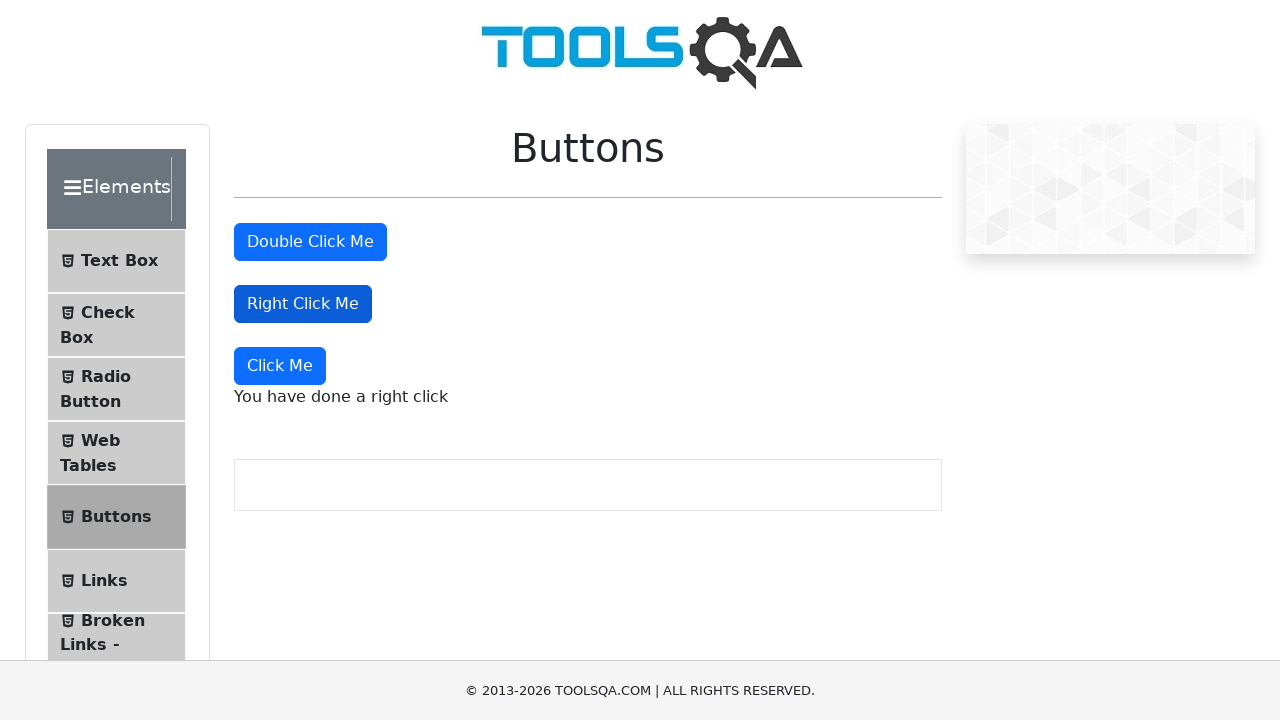